Tests the green loading button using explicit wait strategy, clicking the button and waiting for the success element to appear.

Starting URL: https://kristinek.github.io/site/examples/loading_color

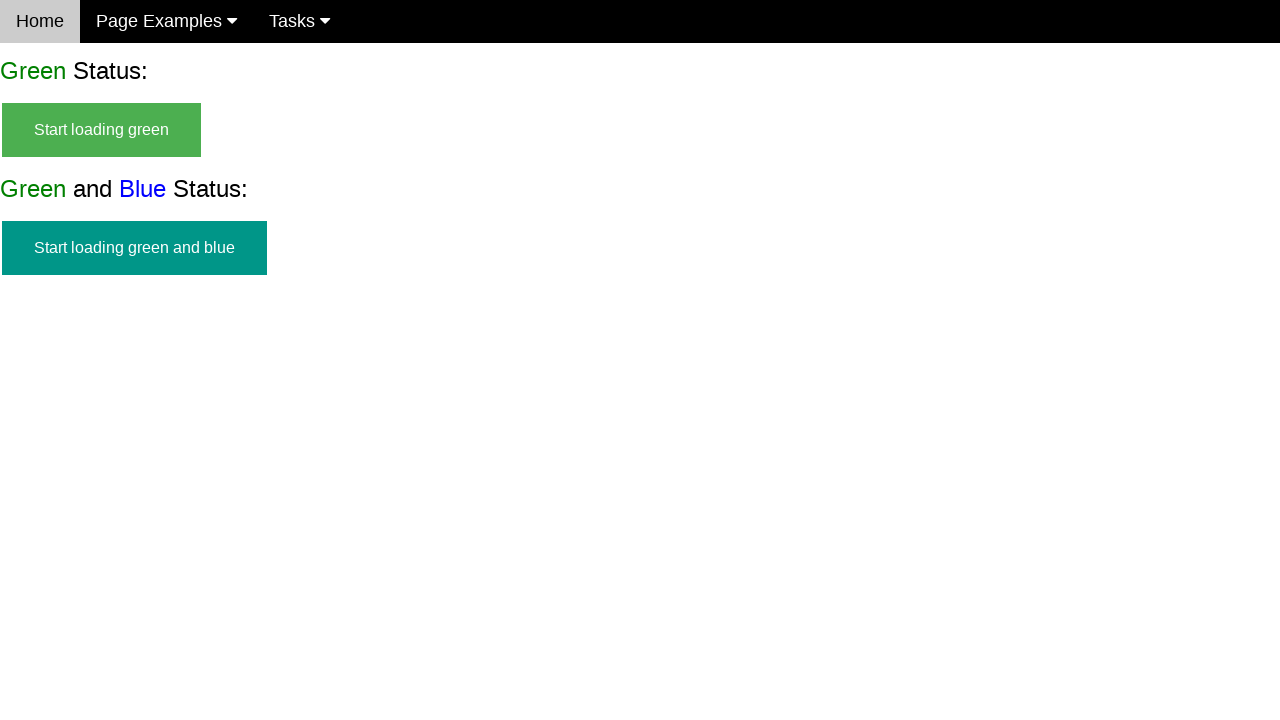

Clicked the green loading button at (102, 130) on #start_green
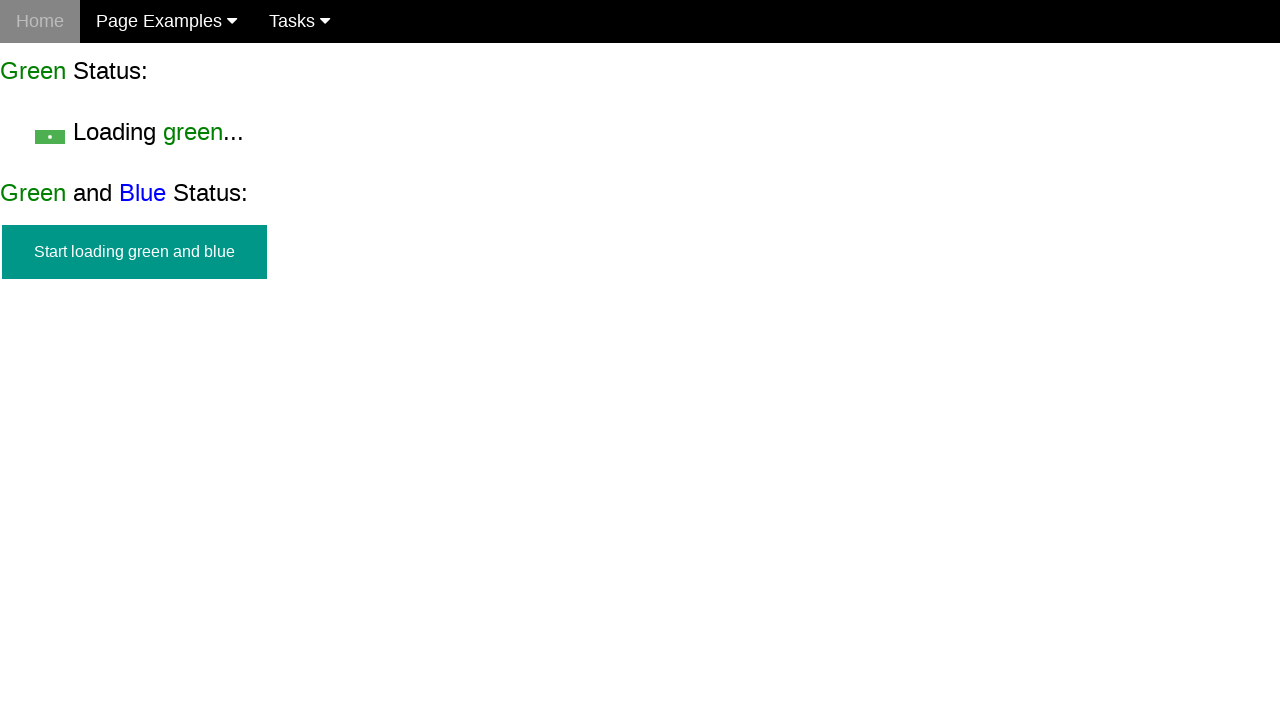

Green start button is now hidden
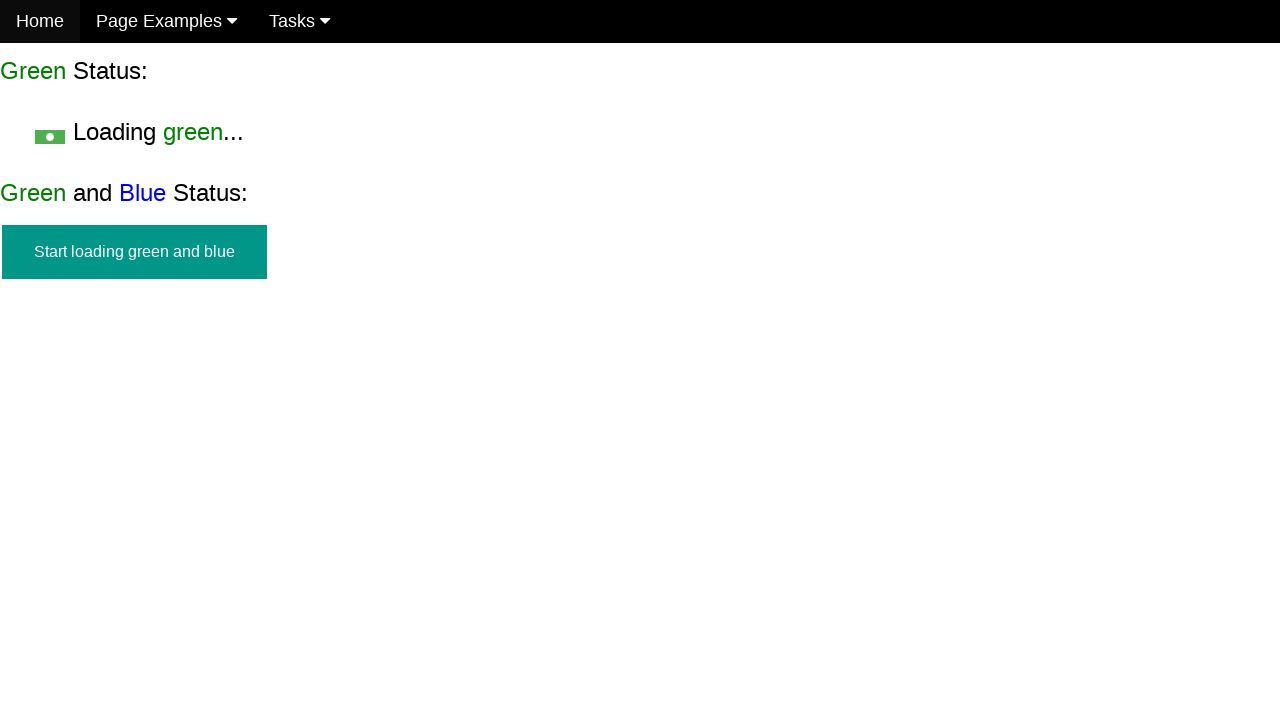

Green loading text is now visible
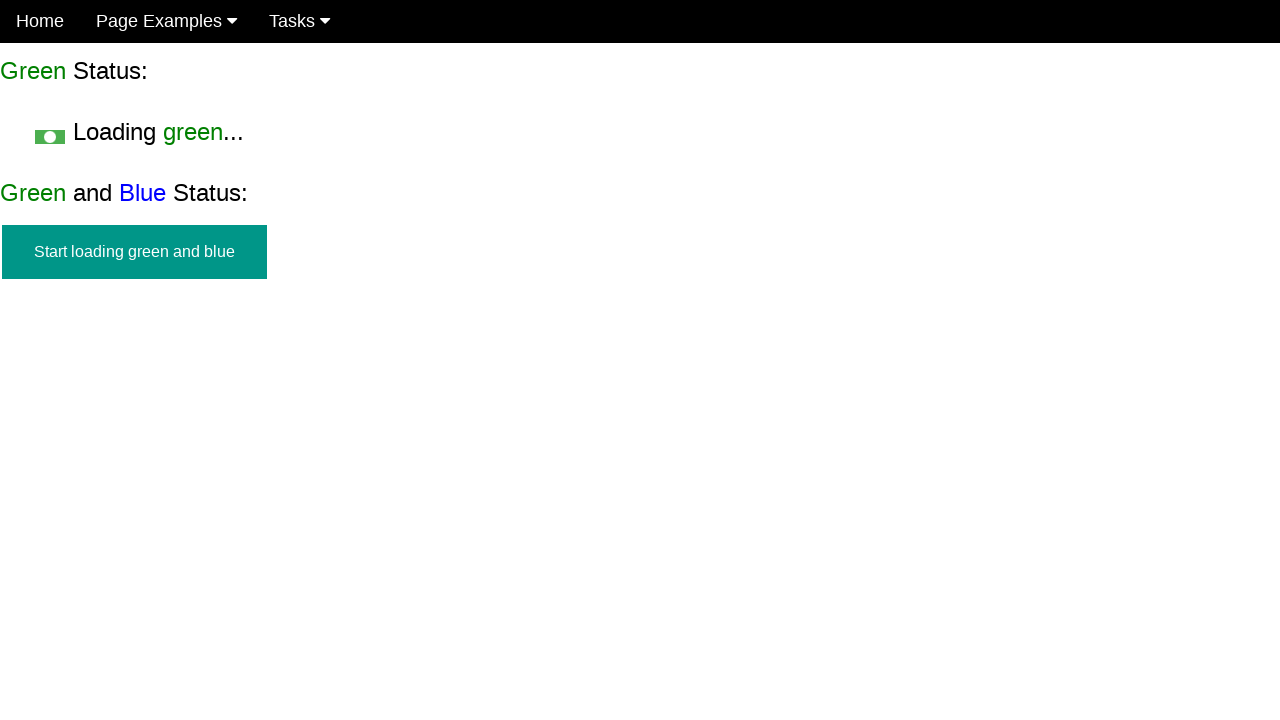

Green finish/success element appeared after explicit wait
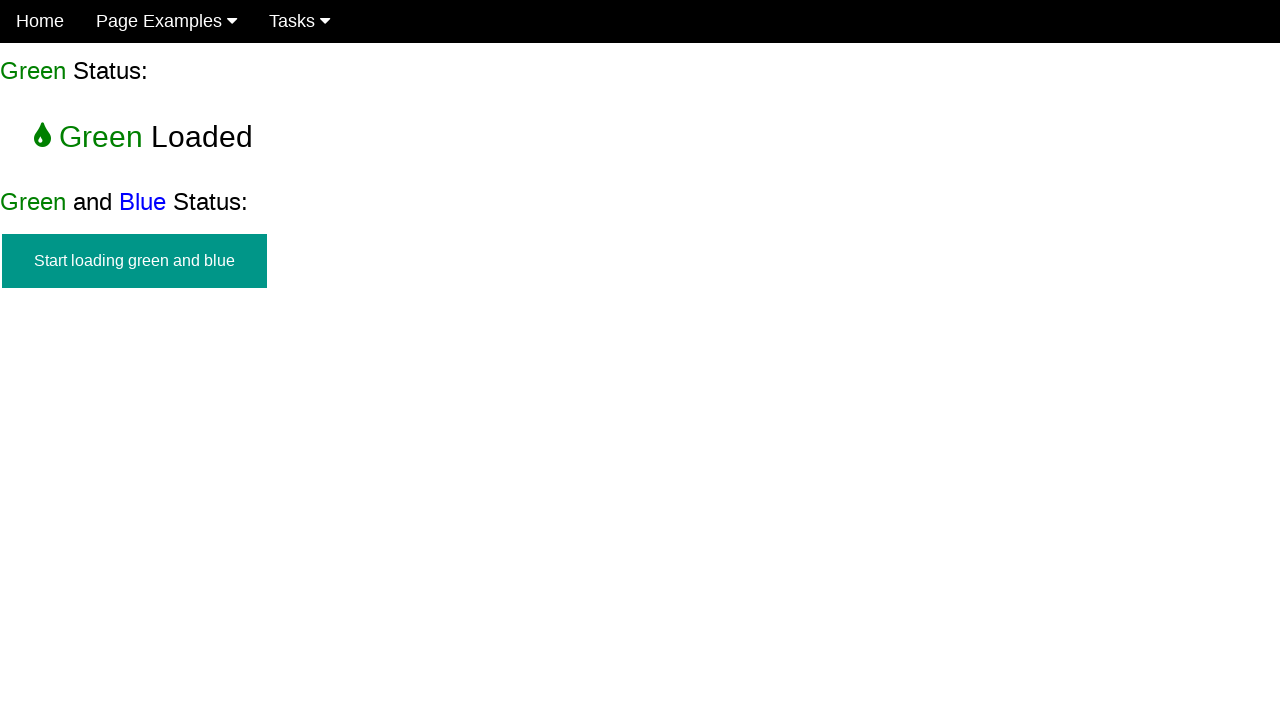

Green start button remains hidden in final state
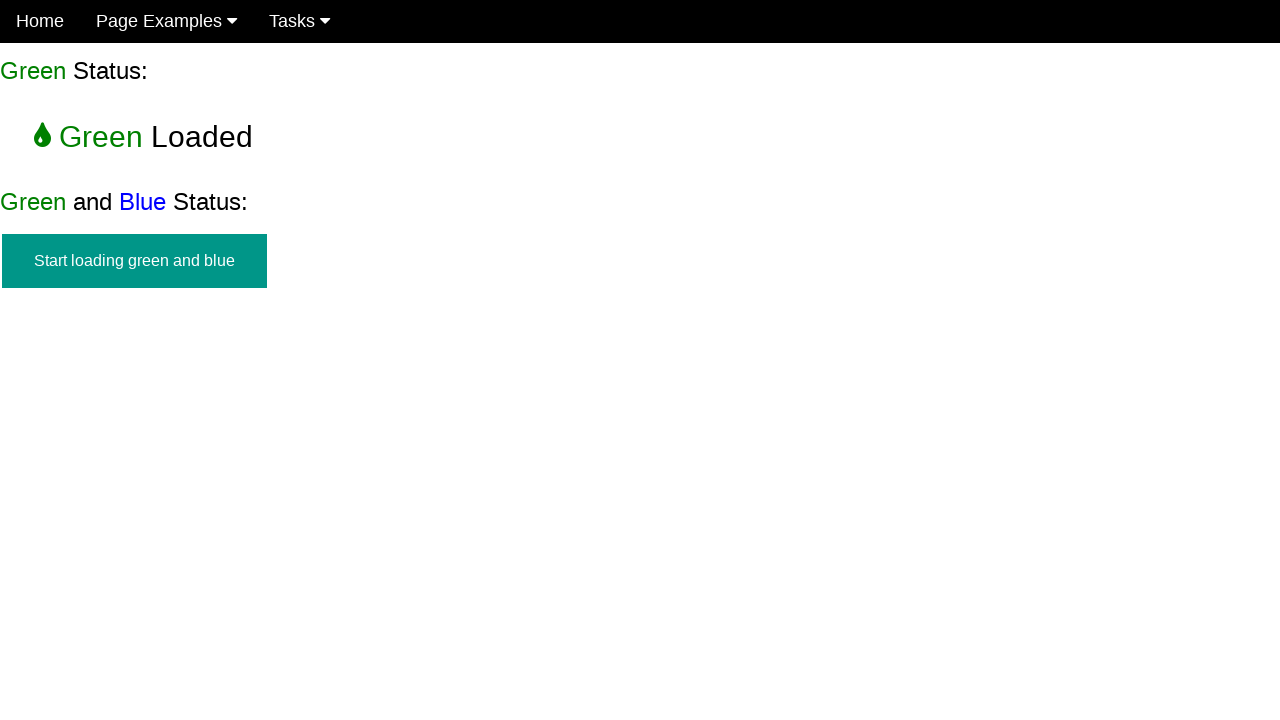

Green loading text is now hidden in final state
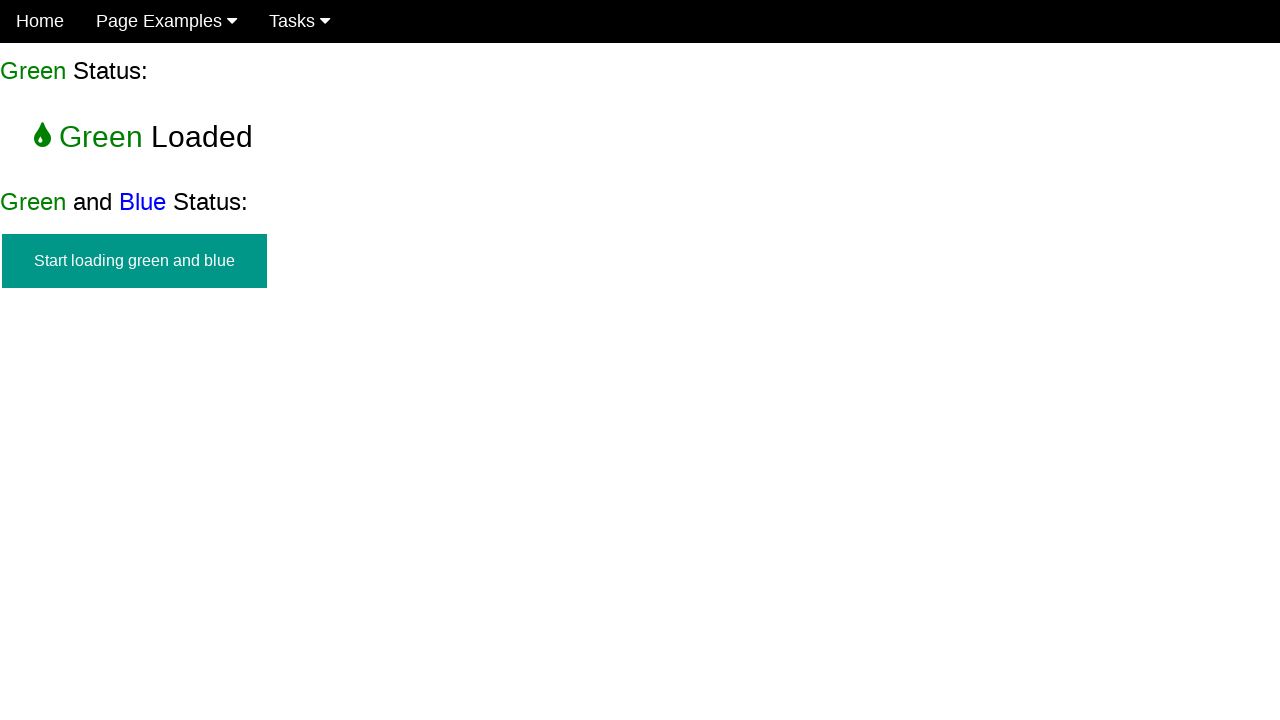

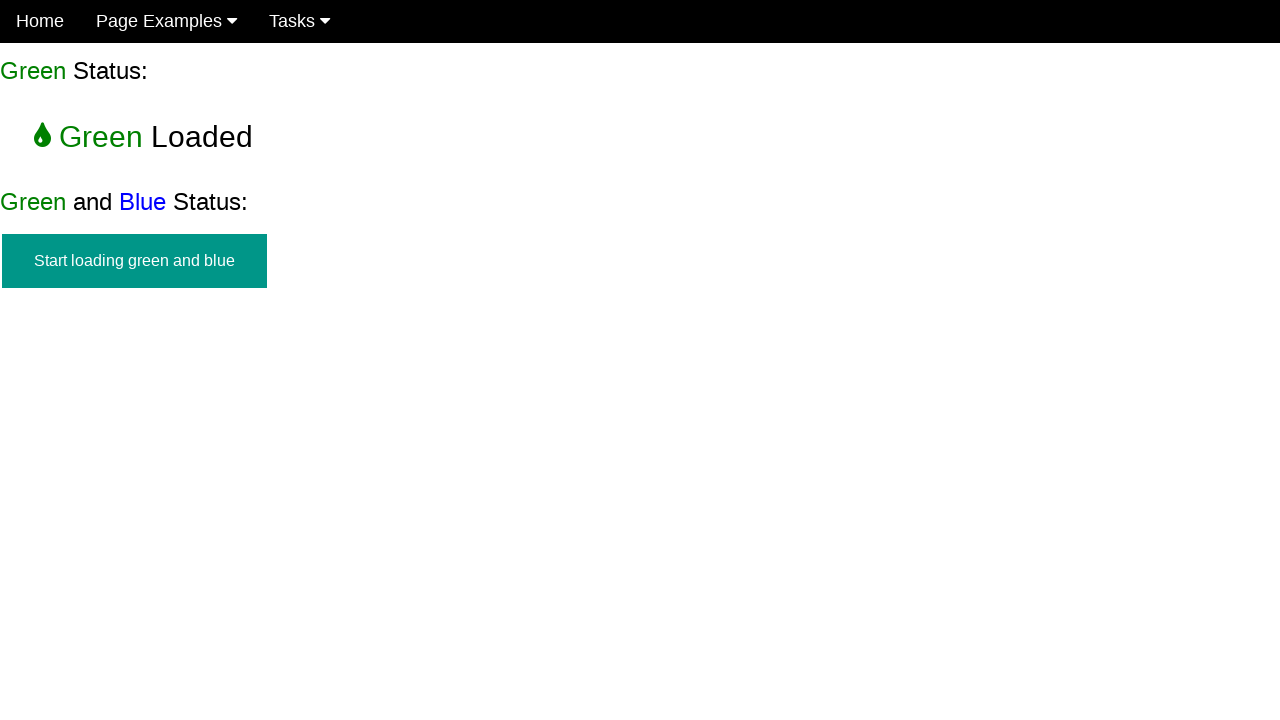